Tests the reset password functionality by attempting to submit with a blank email field to verify form validation behavior

Starting URL: https://gor-pathology.web.app/

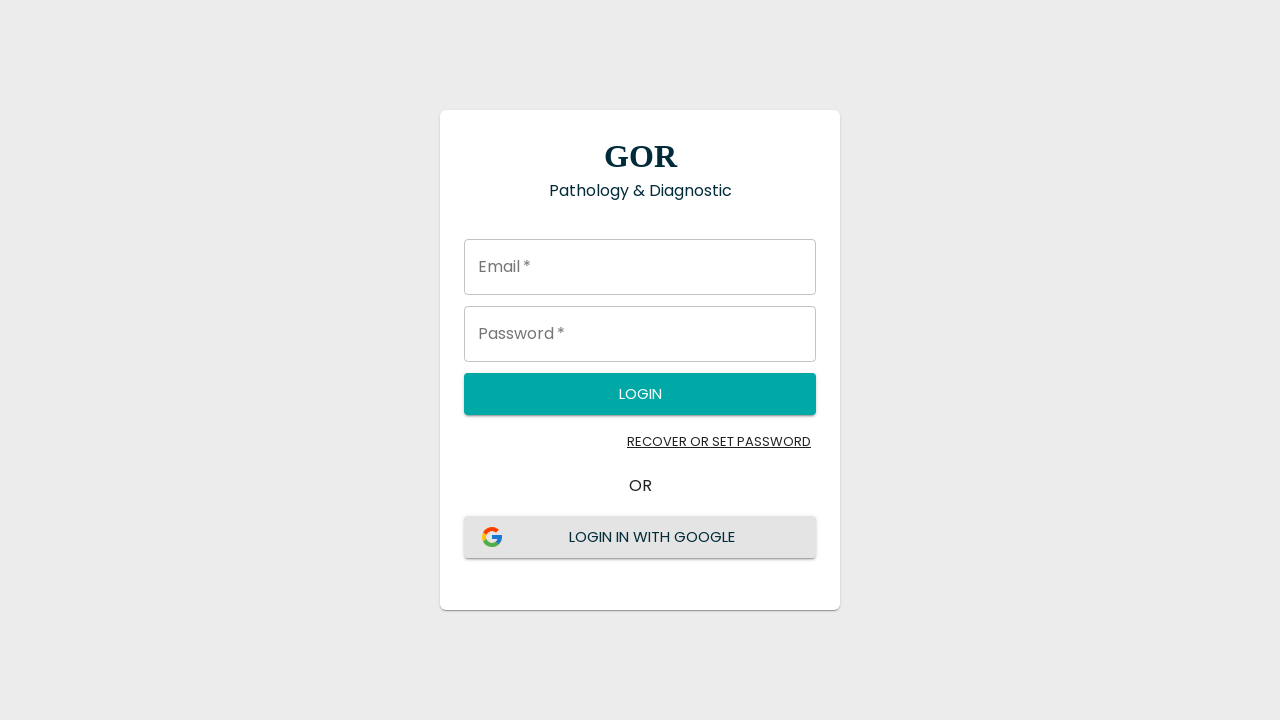

Waited for MuiButtonBase element to load
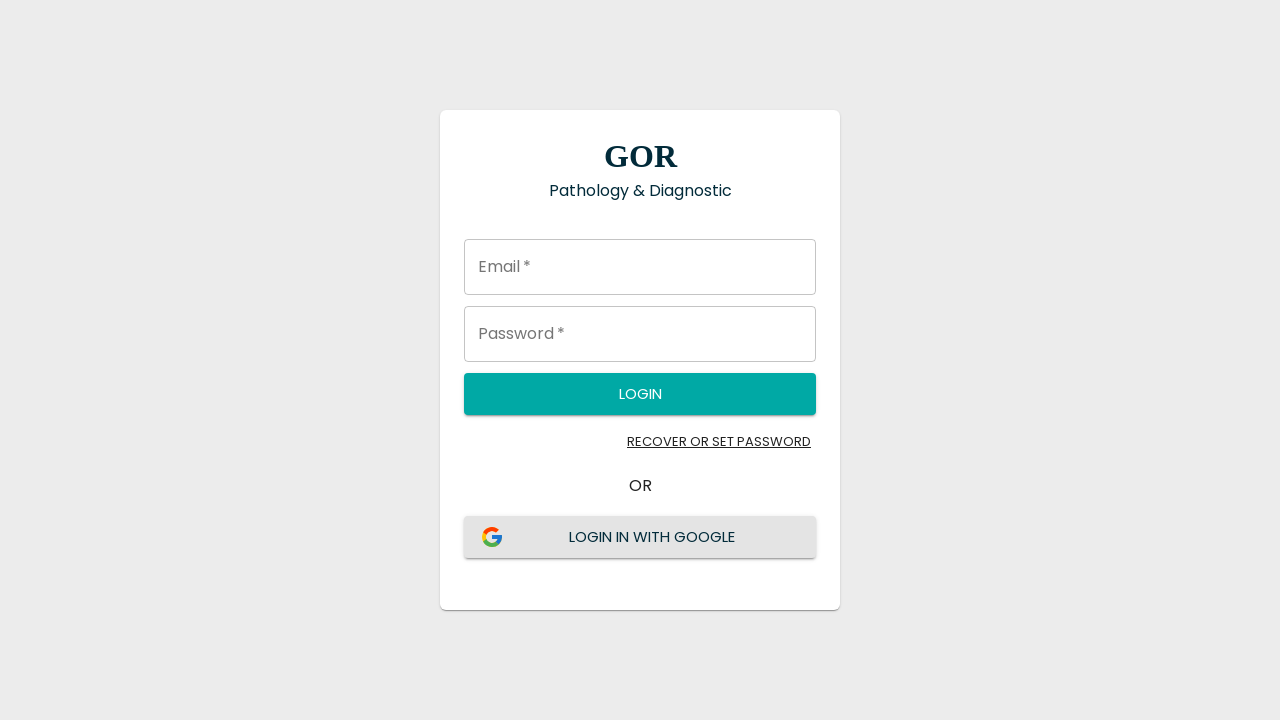

Clicked the MuiButtonBase button to access reset password form at (640, 394) on .MuiButtonBase-root
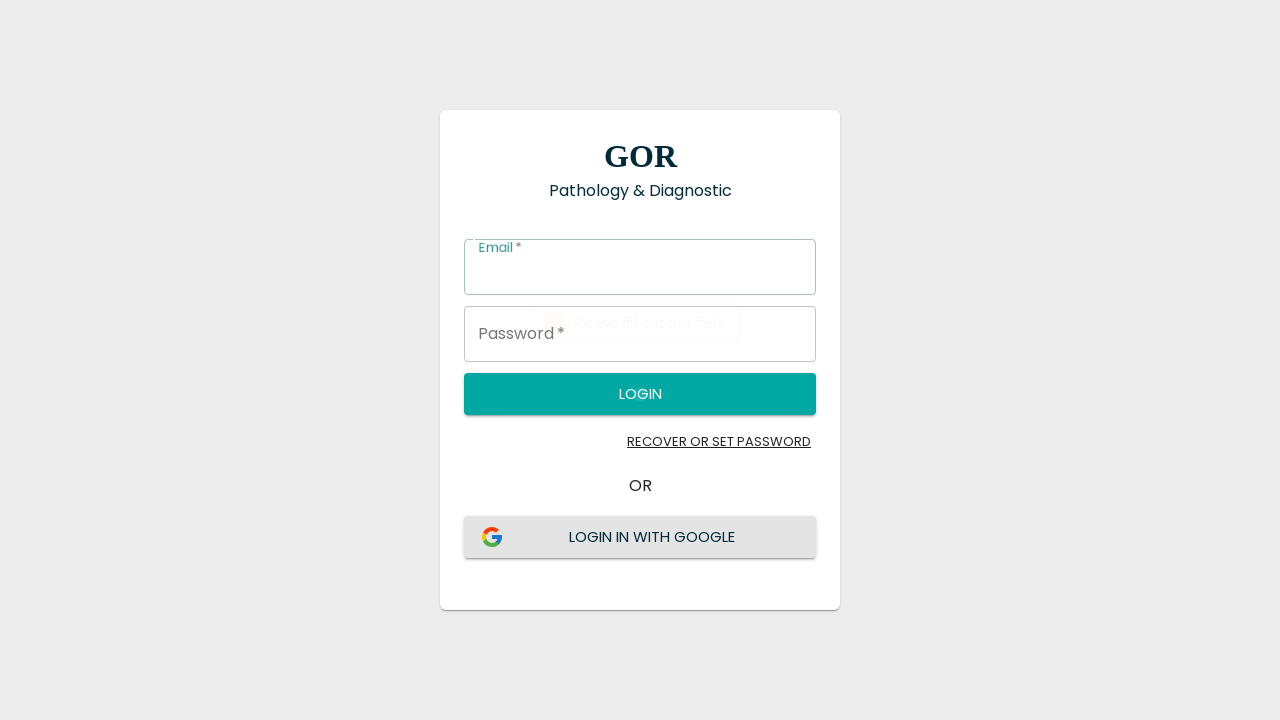

Cleared the email input field to leave it blank on input[type='email'], input[name='email'], input[placeholder*='email' i]
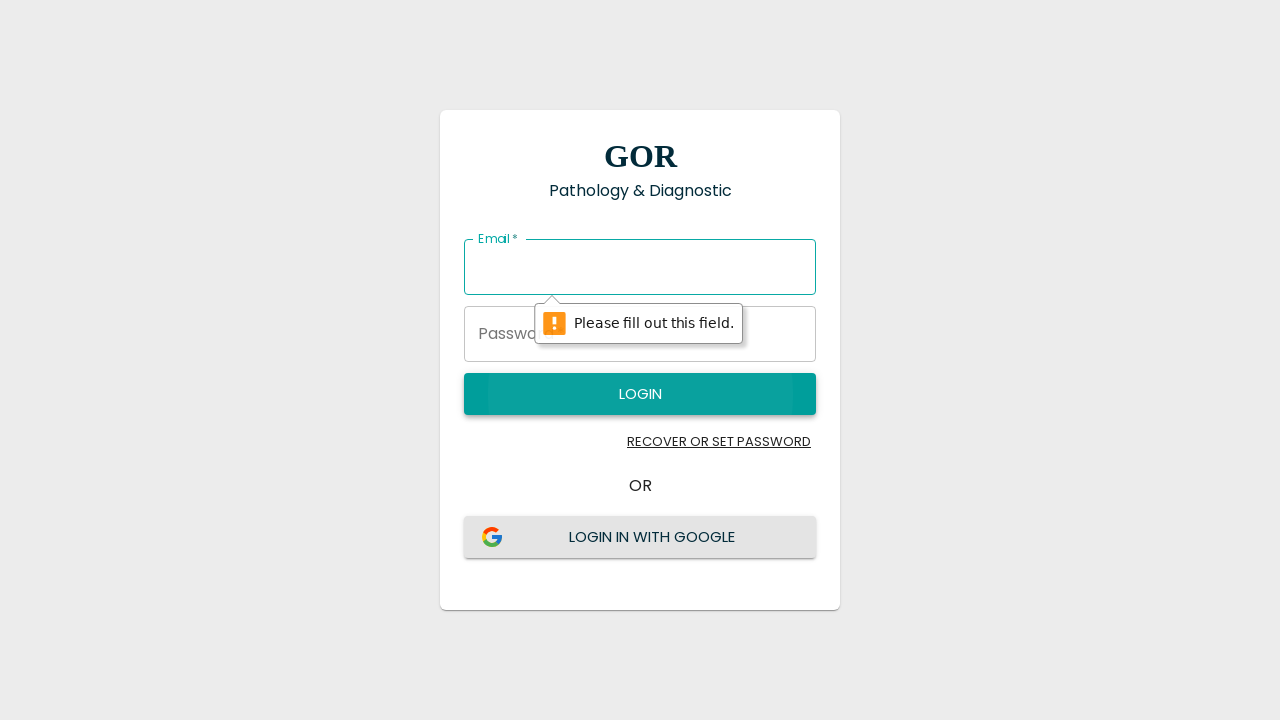

Attempted to submit reset password form with blank email field at (640, 394) on button[type='submit'], .MuiButtonBase-root:has-text('Reset'), .MuiButtonBase-roo
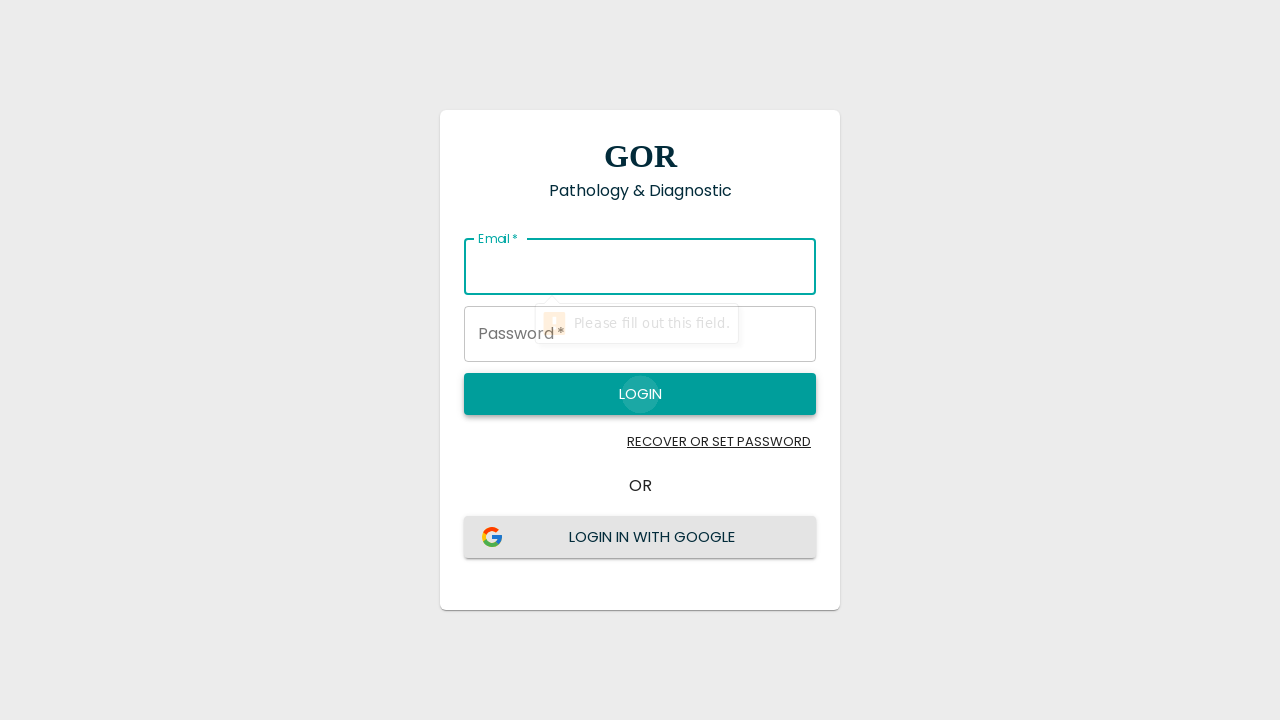

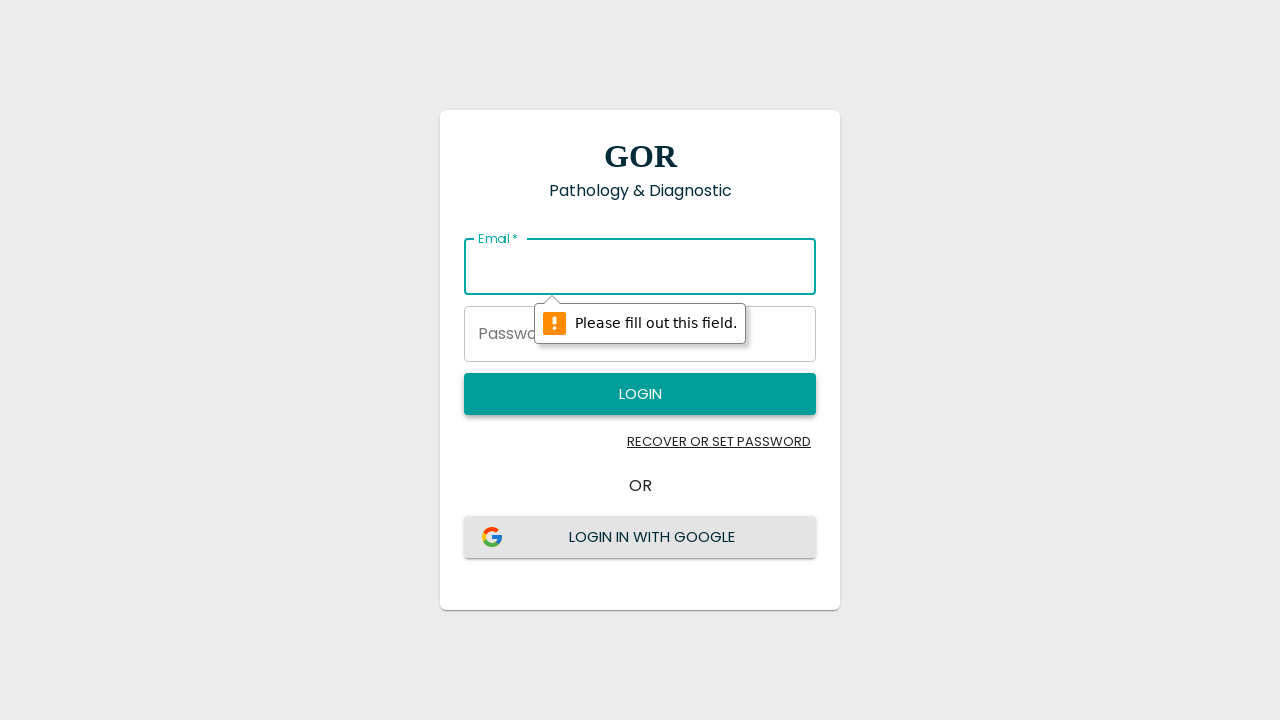